Opens a scrollable modal by clicking a button and verifies the modal content is displayed

Starting URL: https://applitools.github.io/demo/TestPages/ModalsPage/index.html

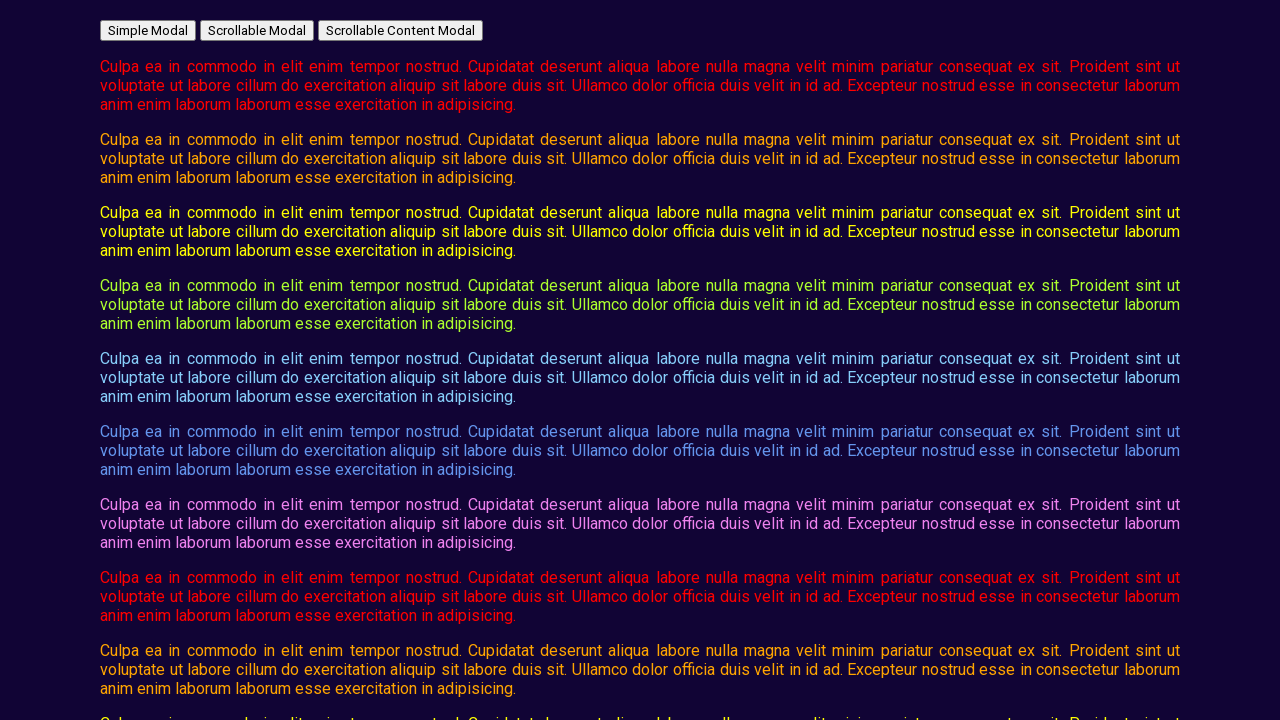

Clicked button to open scrollable modal at (257, 30) on #open_scrollable_modal
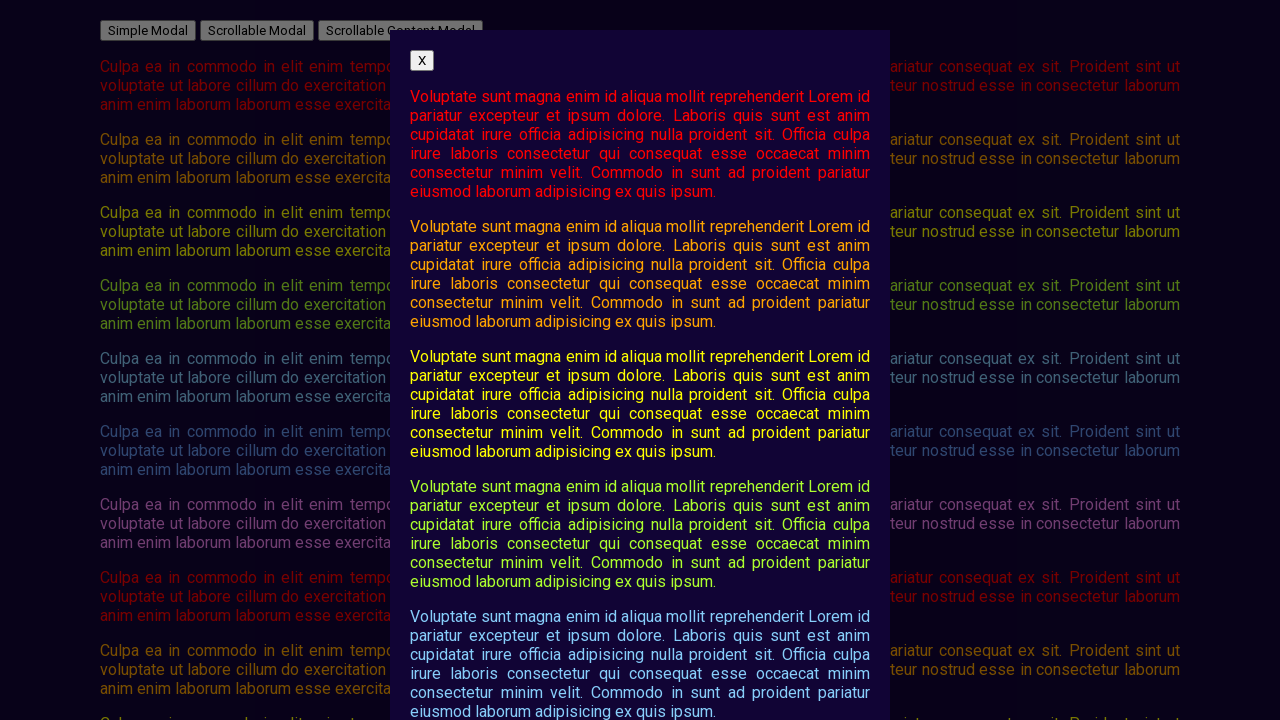

Scrollable modal content appeared and is displayed
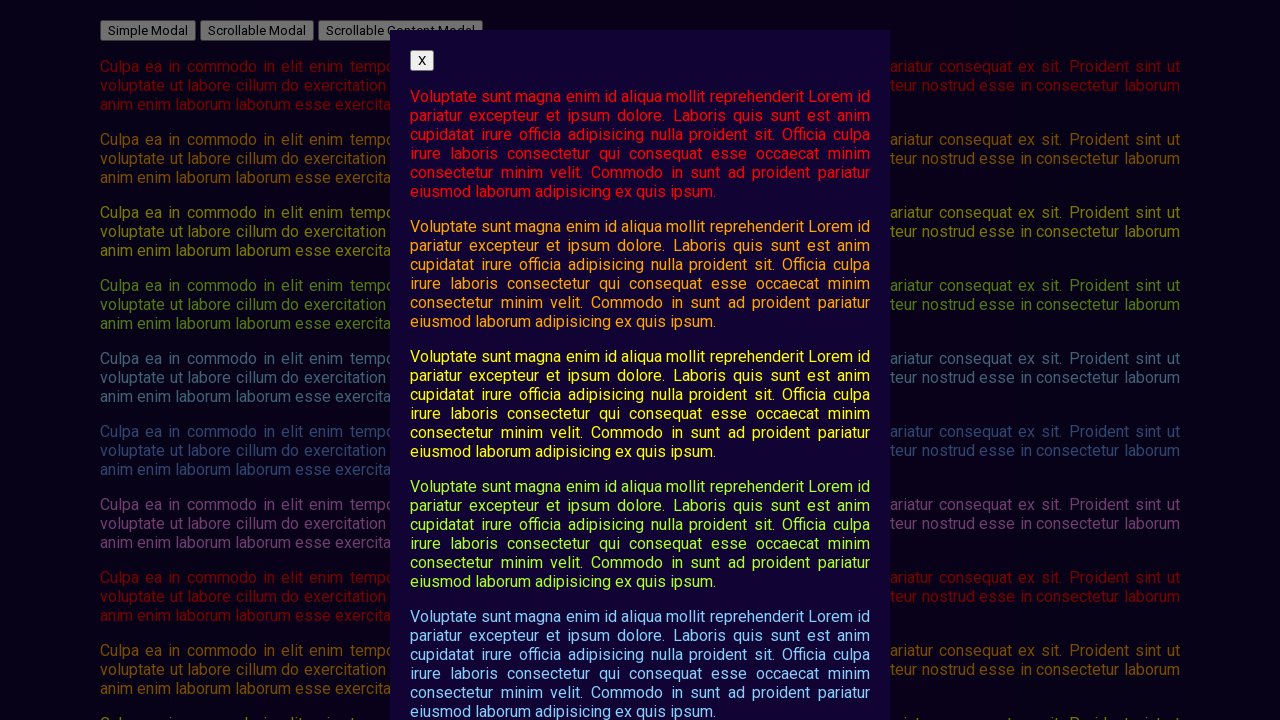

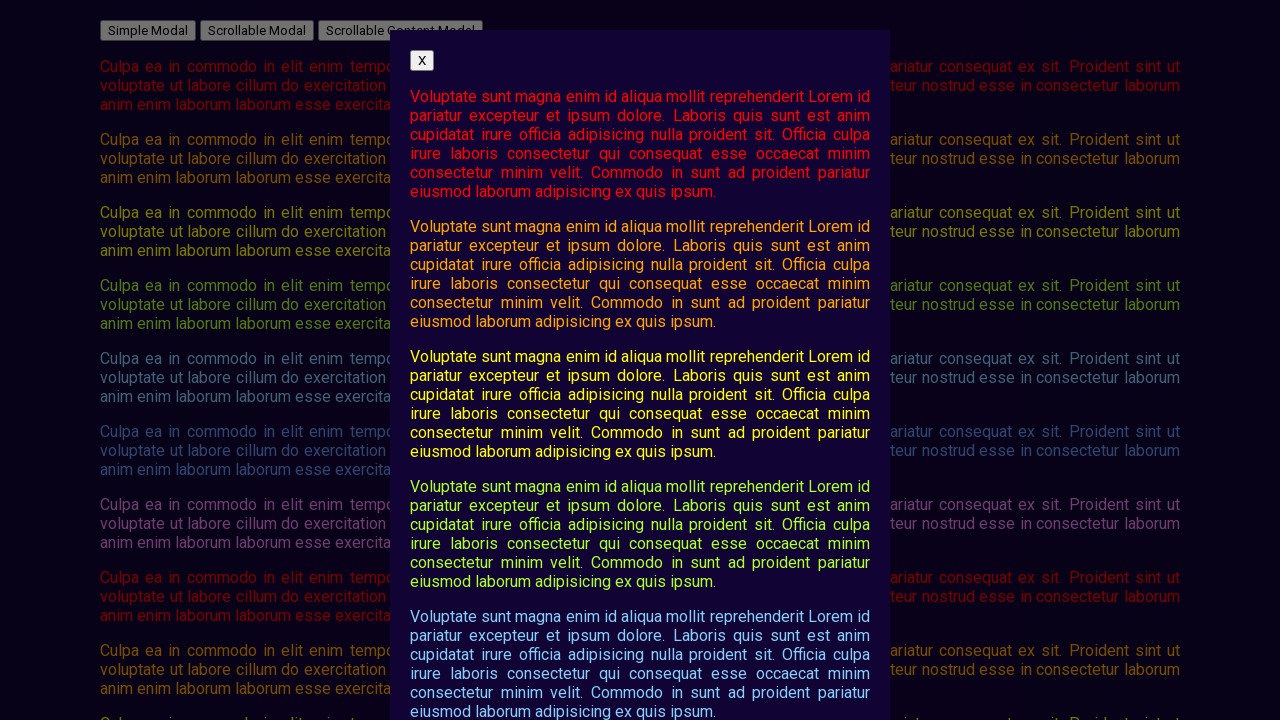